Tests the DataTables editor functionality by creating a new user entry with form fields, verifying it was added via search, then deleting the entry and verifying deletion.

Starting URL: https://editor.datatables.net/

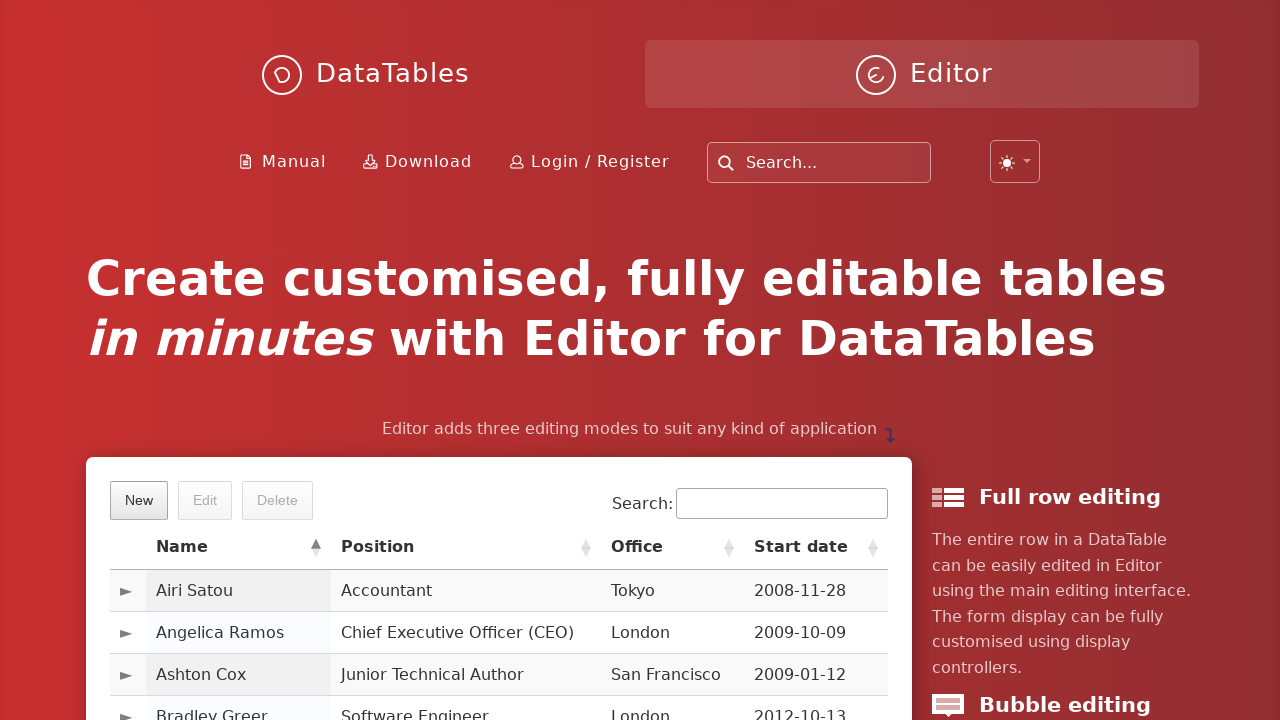

Clicked the 'New' button to create a new entry at (139, 500) on .buttons-create
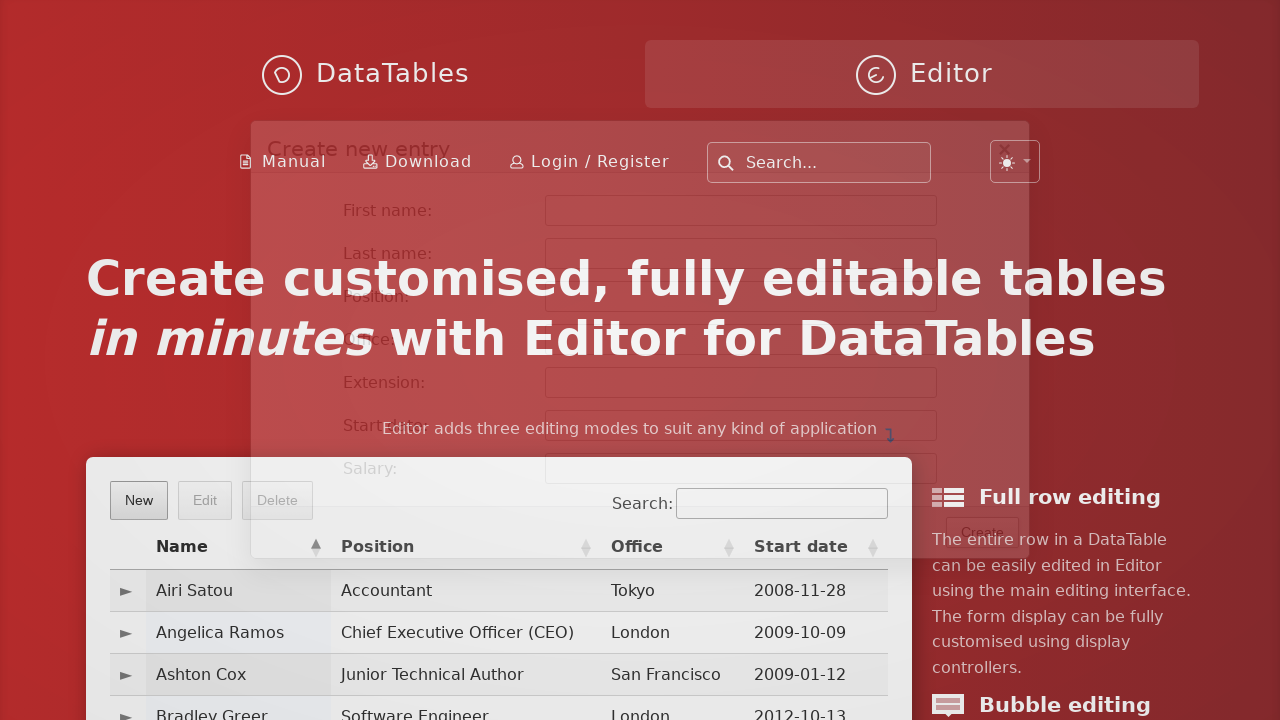

Filled in first name field with 'Kemal' on #DTE_Field_first_name
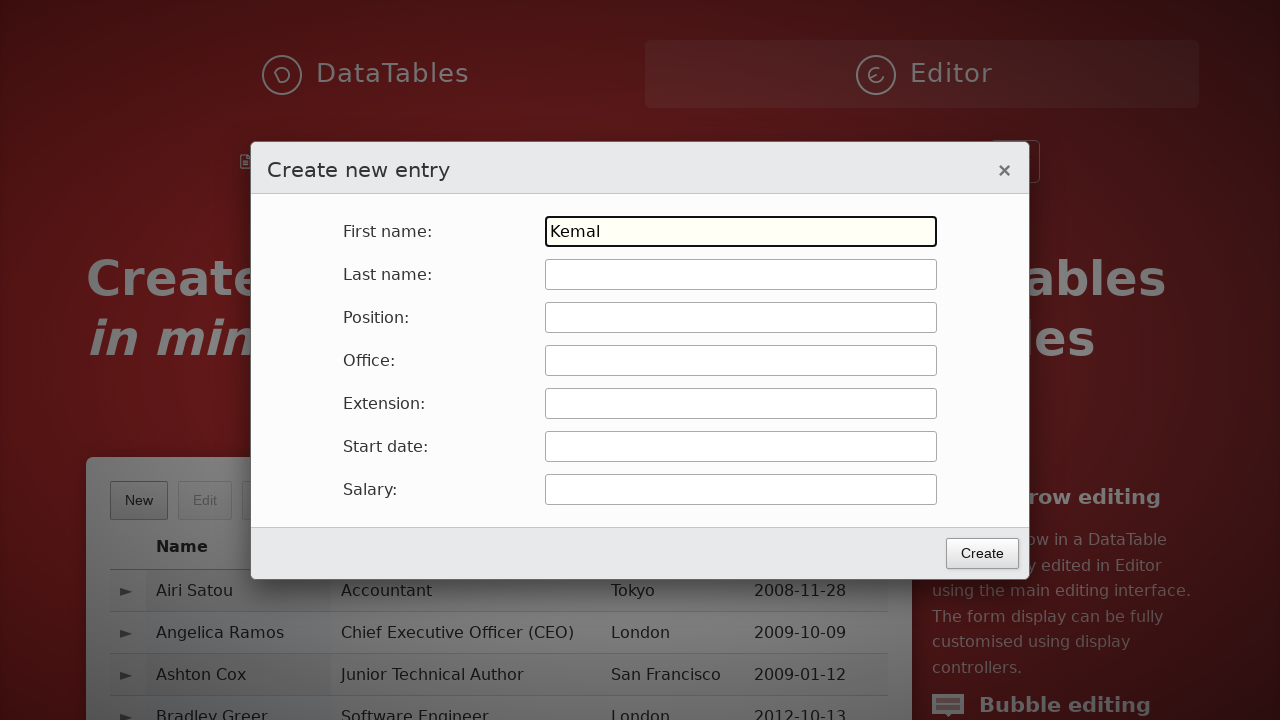

Filled in last name field with 'Yilmaz' on #DTE_Field_last_name
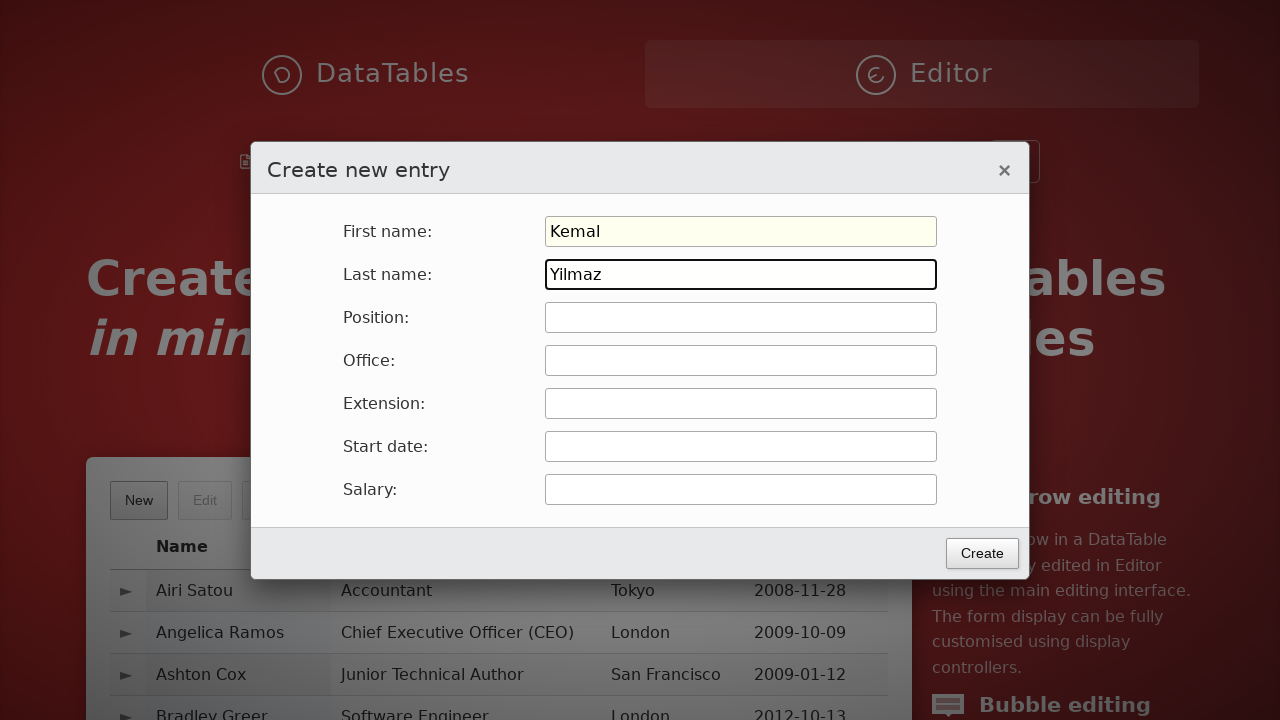

Filled in position field with 'Software Engineer' on #DTE_Field_position
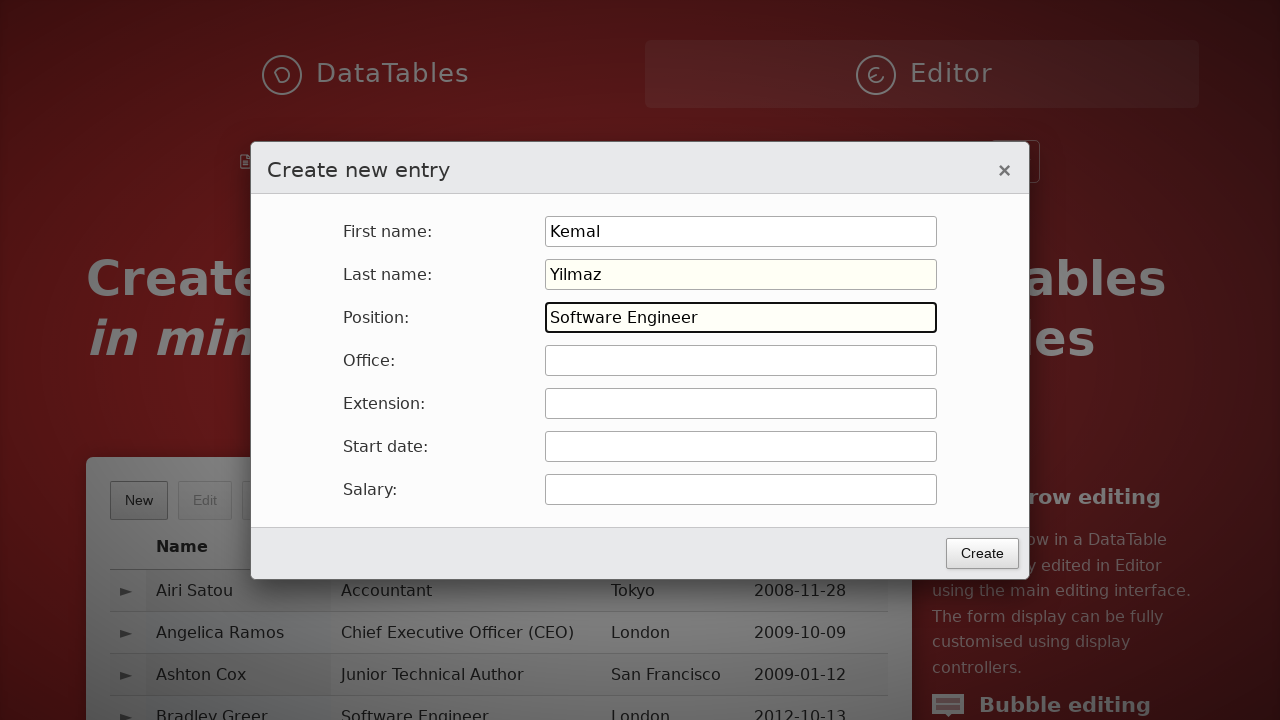

Filled in office field with 'Istanbul' on #DTE_Field_office
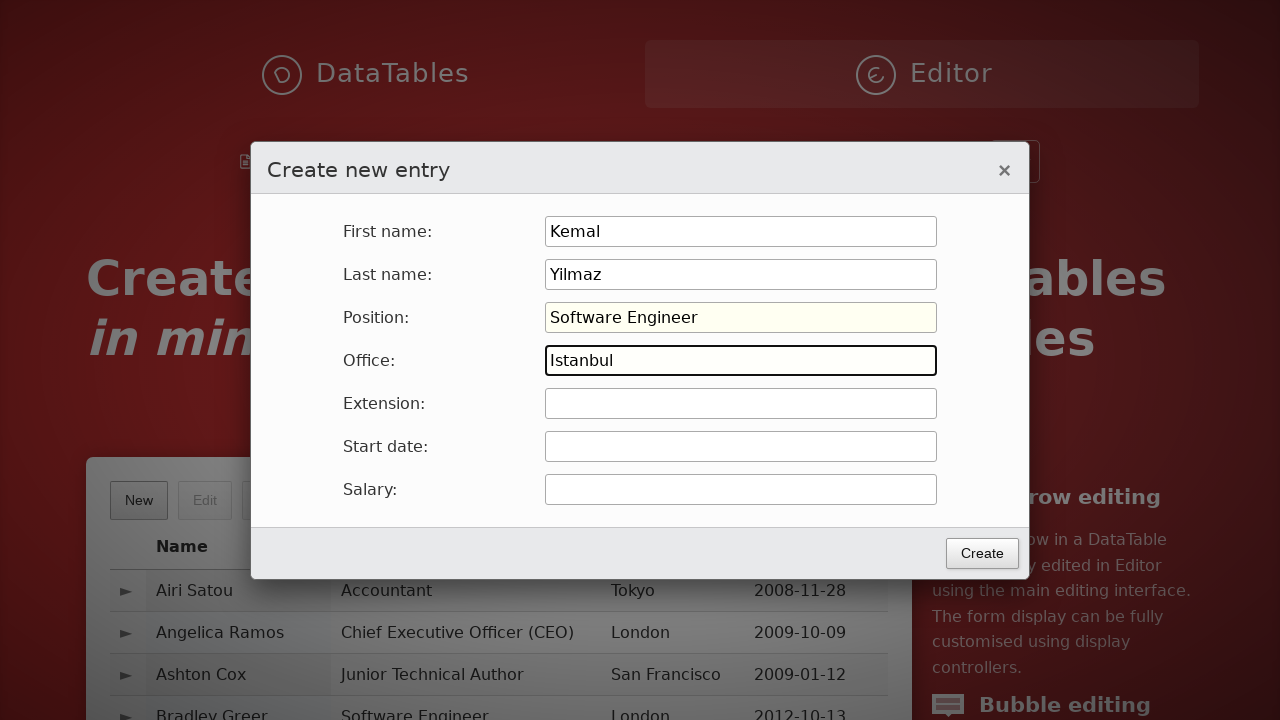

Filled in extension field with '5432' on #DTE_Field_extn
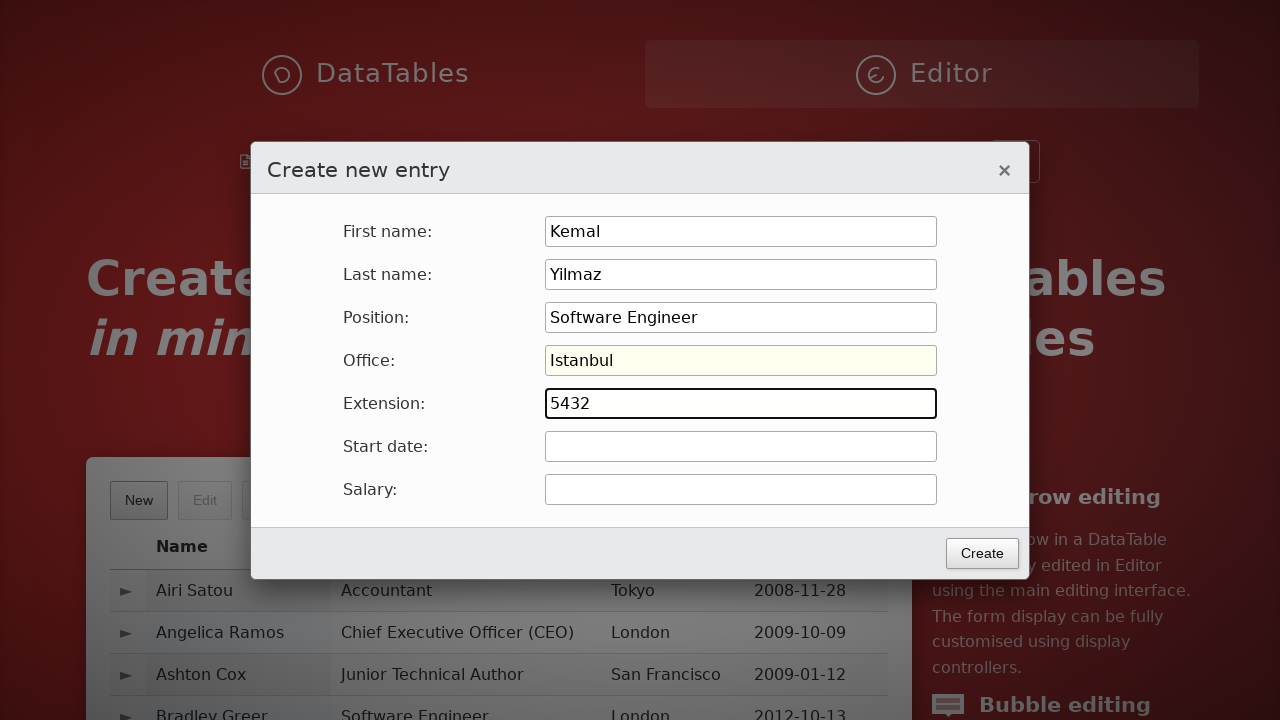

Filled in start date field with '2024-03-15' on #DTE_Field_start_date
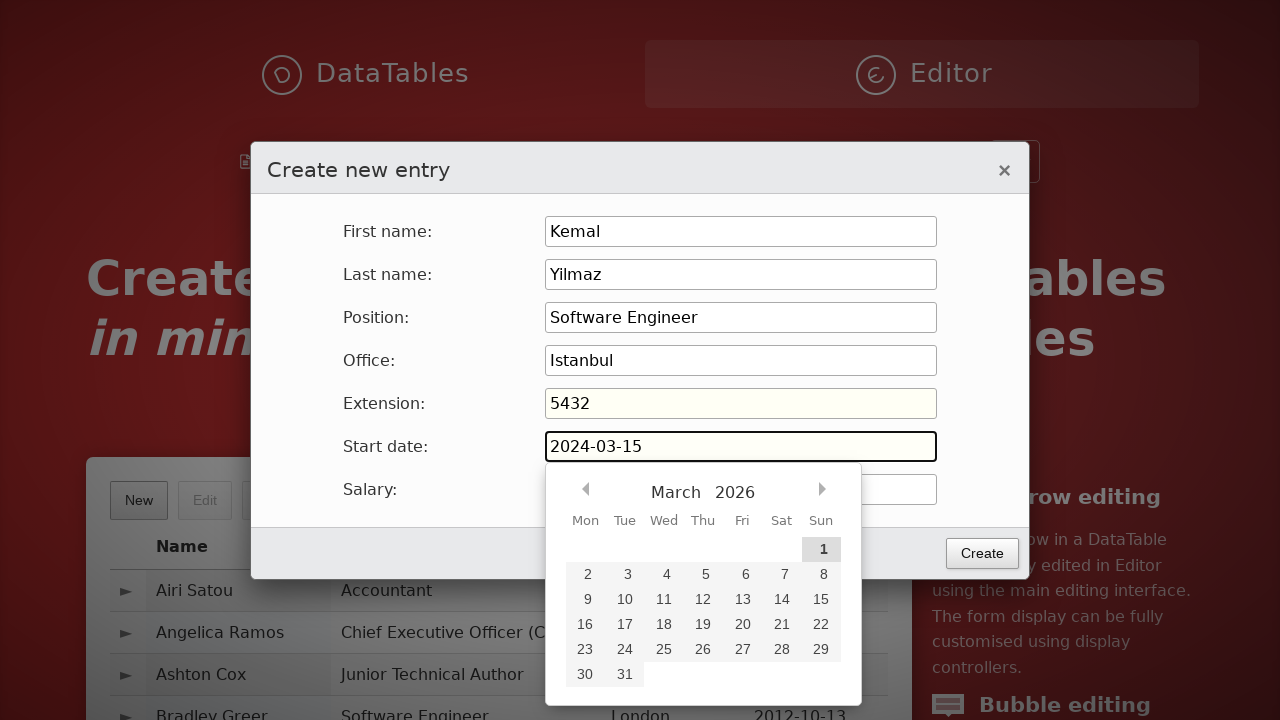

Filled in salary field with '85000' on #DTE_Field_salary
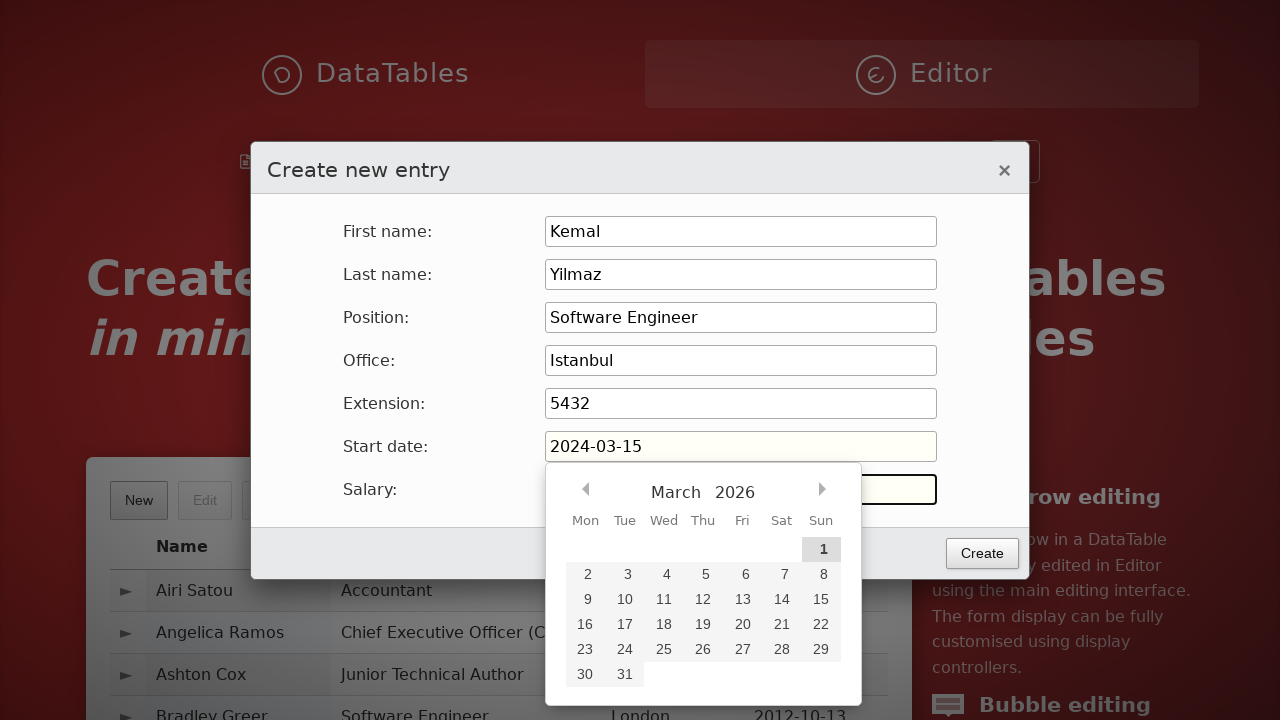

Clicked the Create button to submit the form at (982, 553) on .btn
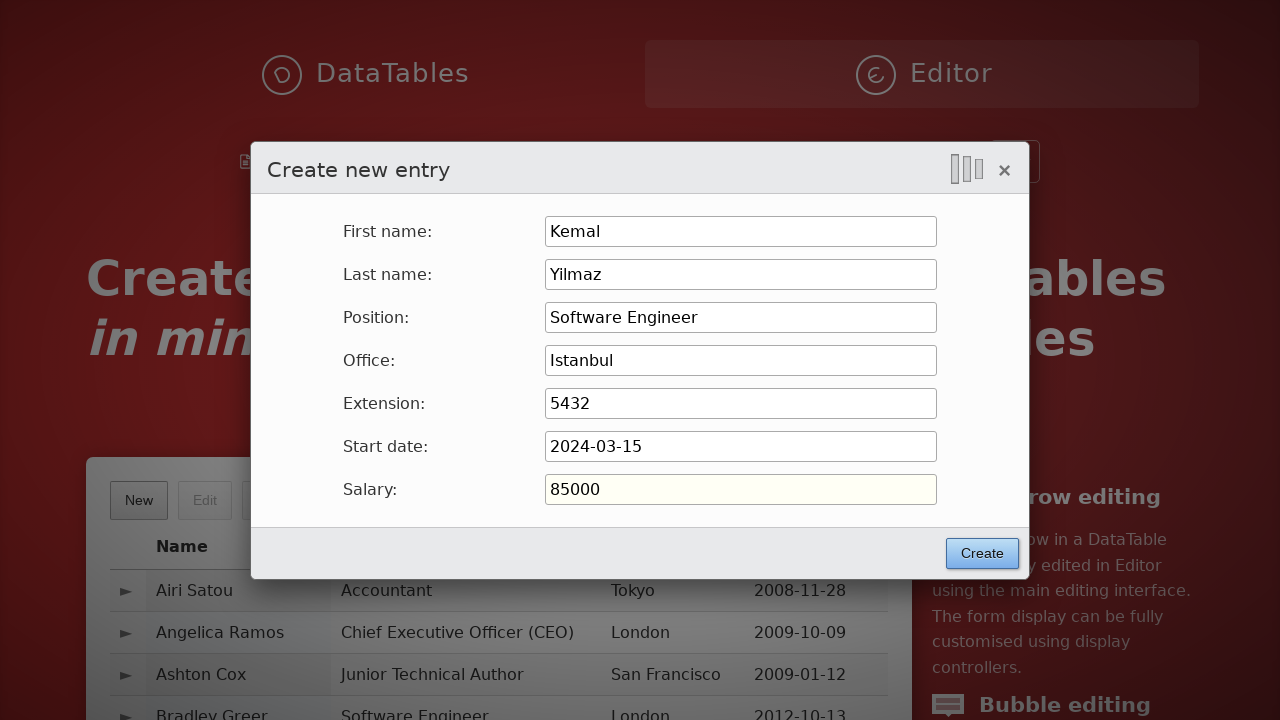

Waited 1 second for the entry to be created
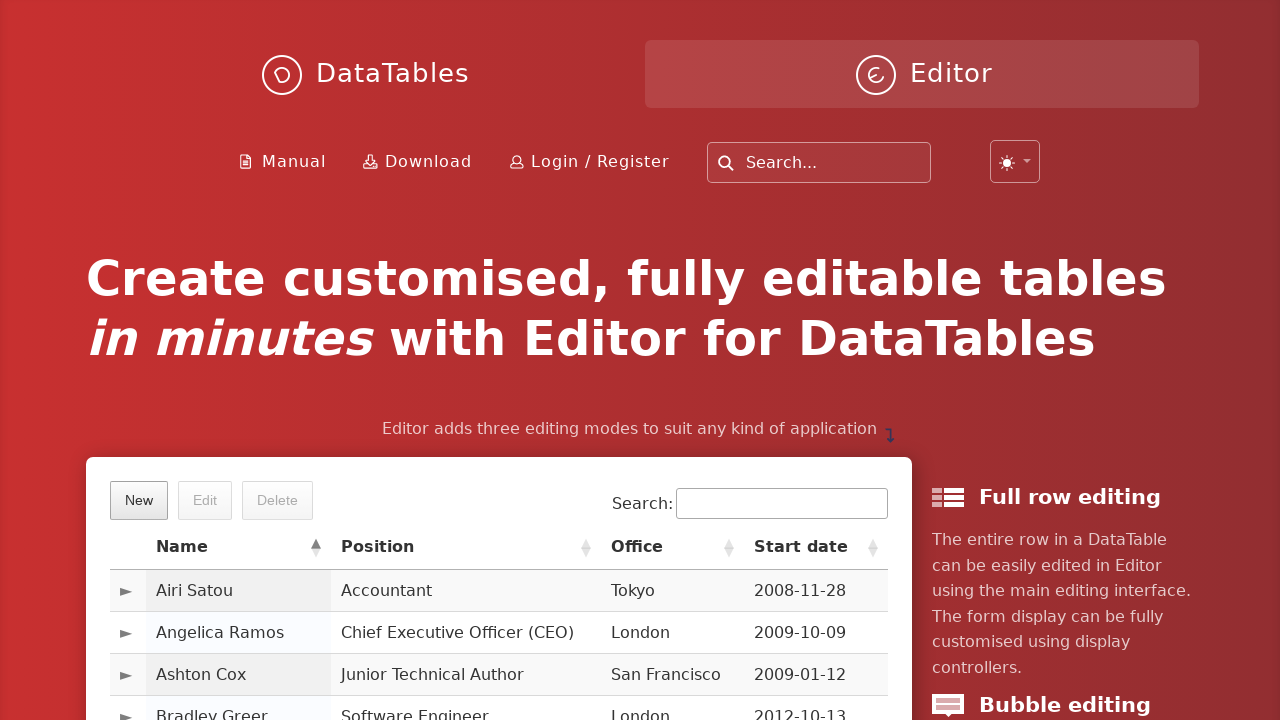

Filled in search field with 'Kemal Yilmaz' on input[type='search']
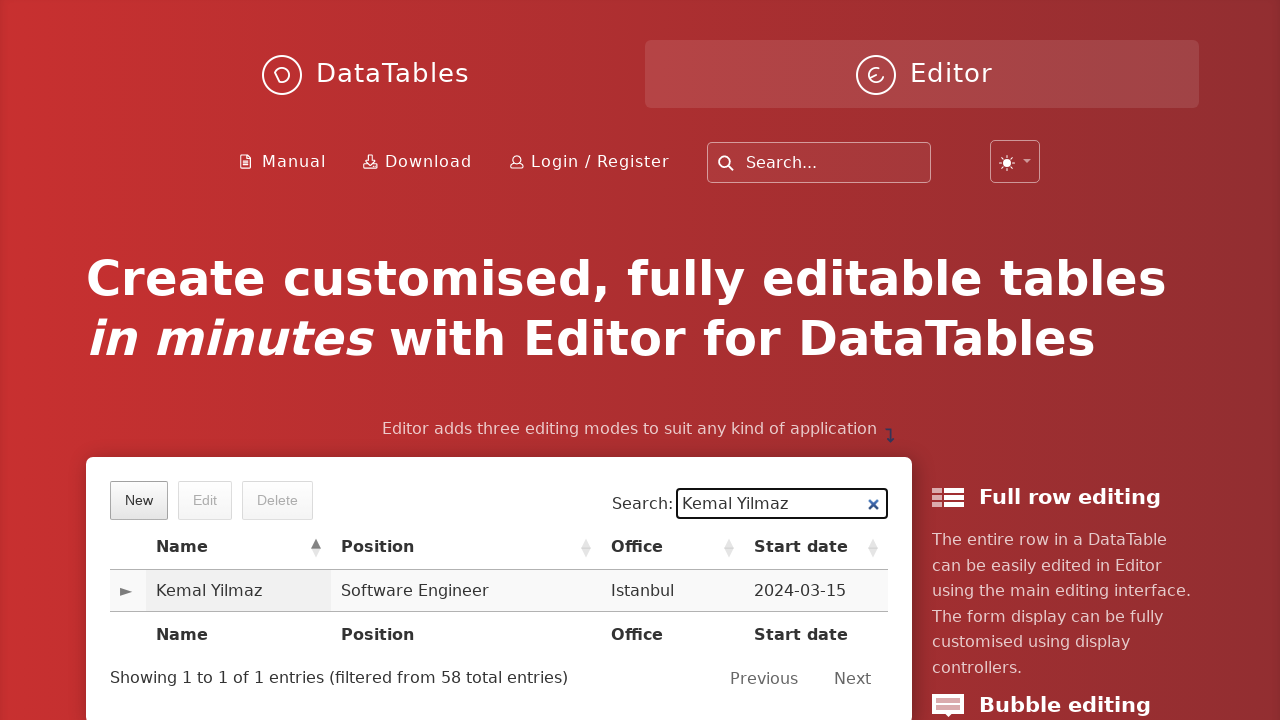

Waited for search results to display and verified user entry appears
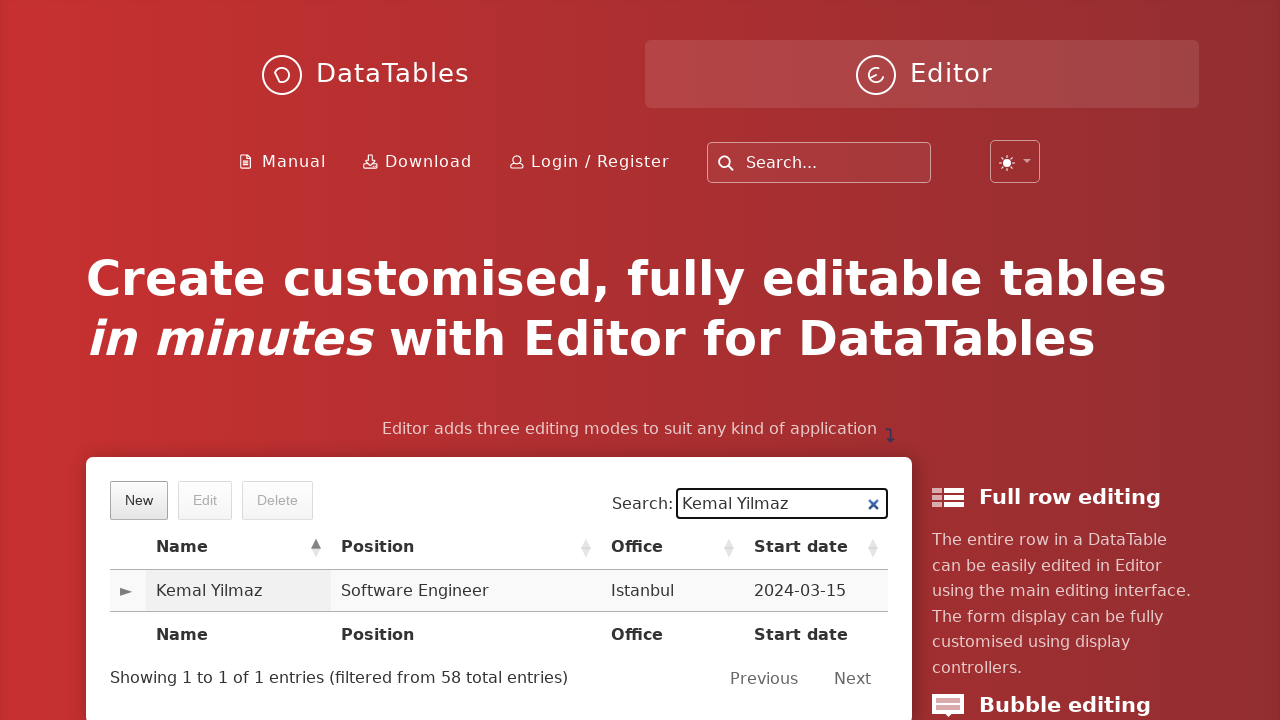

Clicked on the user row to select it at (239, 591) on xpath=//*[text()='Kemal Yilmaz']
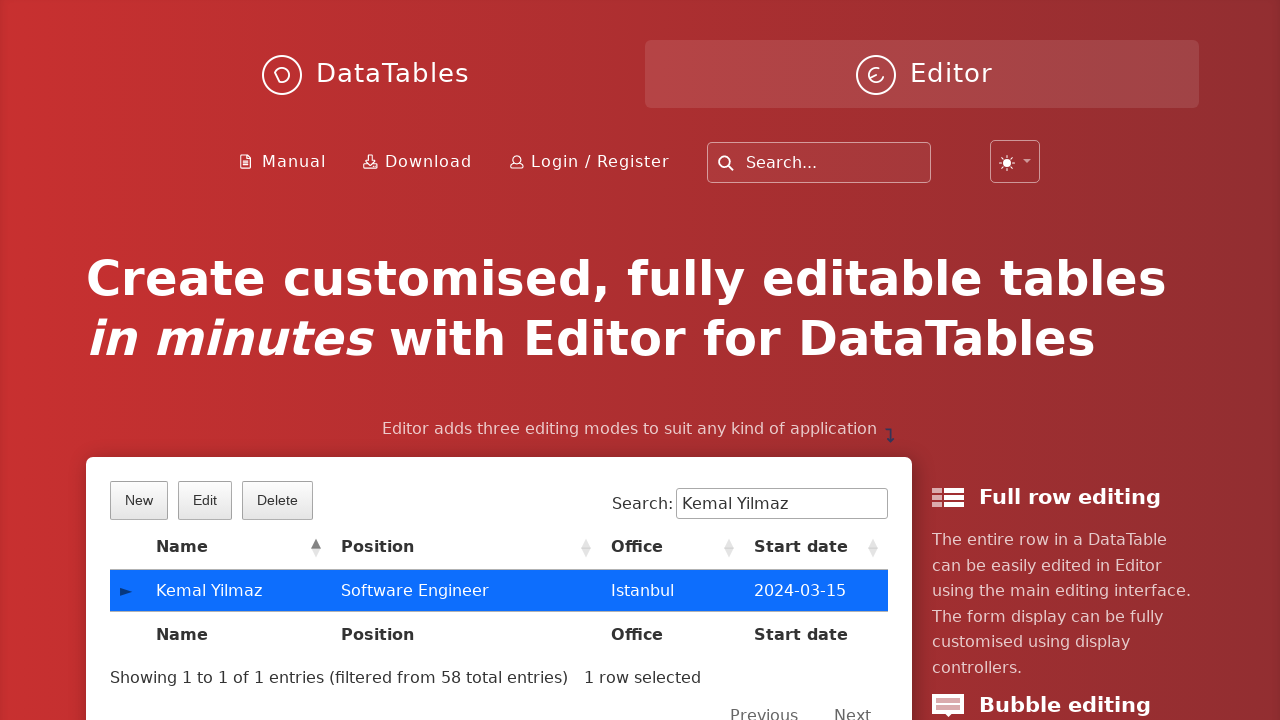

Clicked the Delete button at (277, 500) on xpath=//*[text()='Delete']
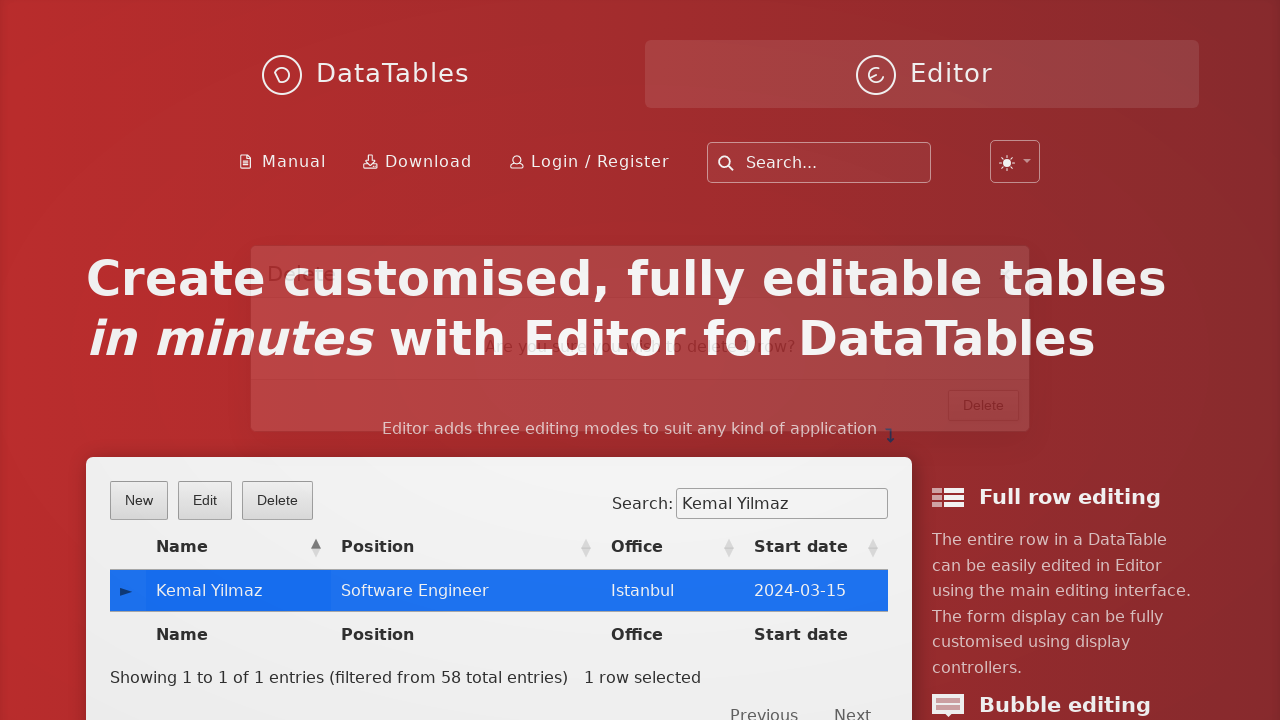

Waited 500ms for deletion confirmation dialog
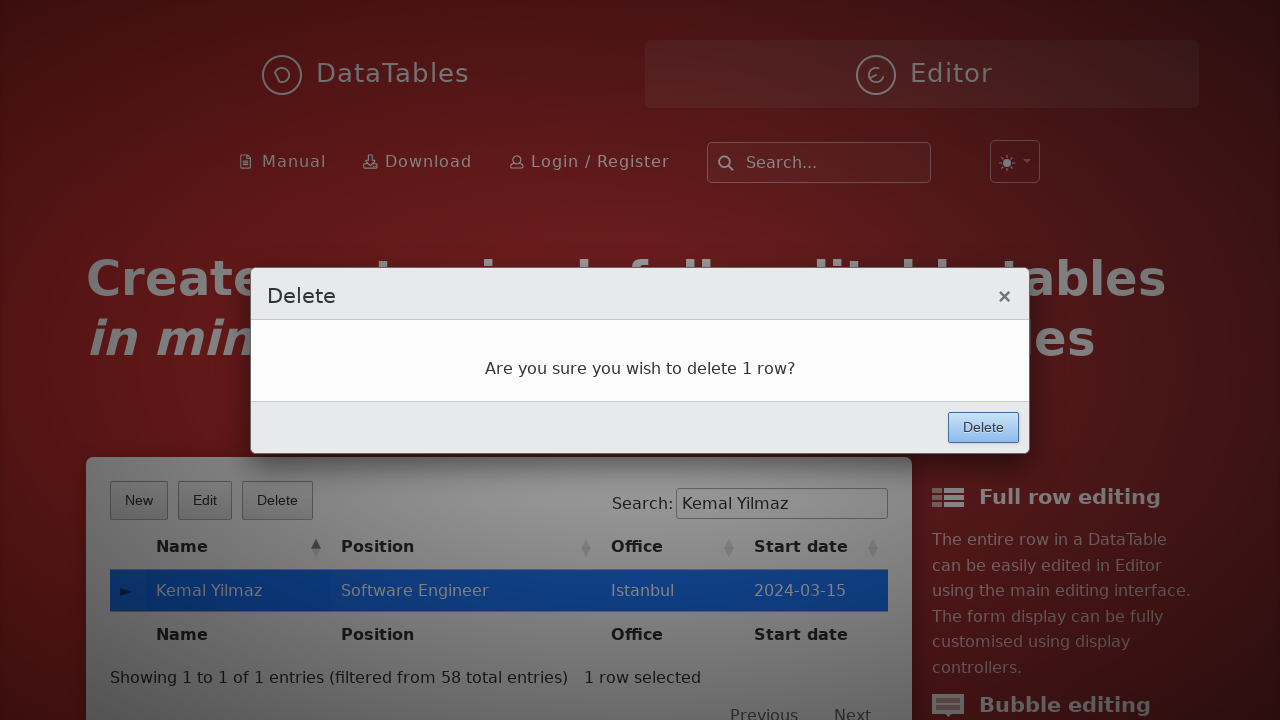

Clicked the confirm button to complete deletion at (984, 427) on .btn
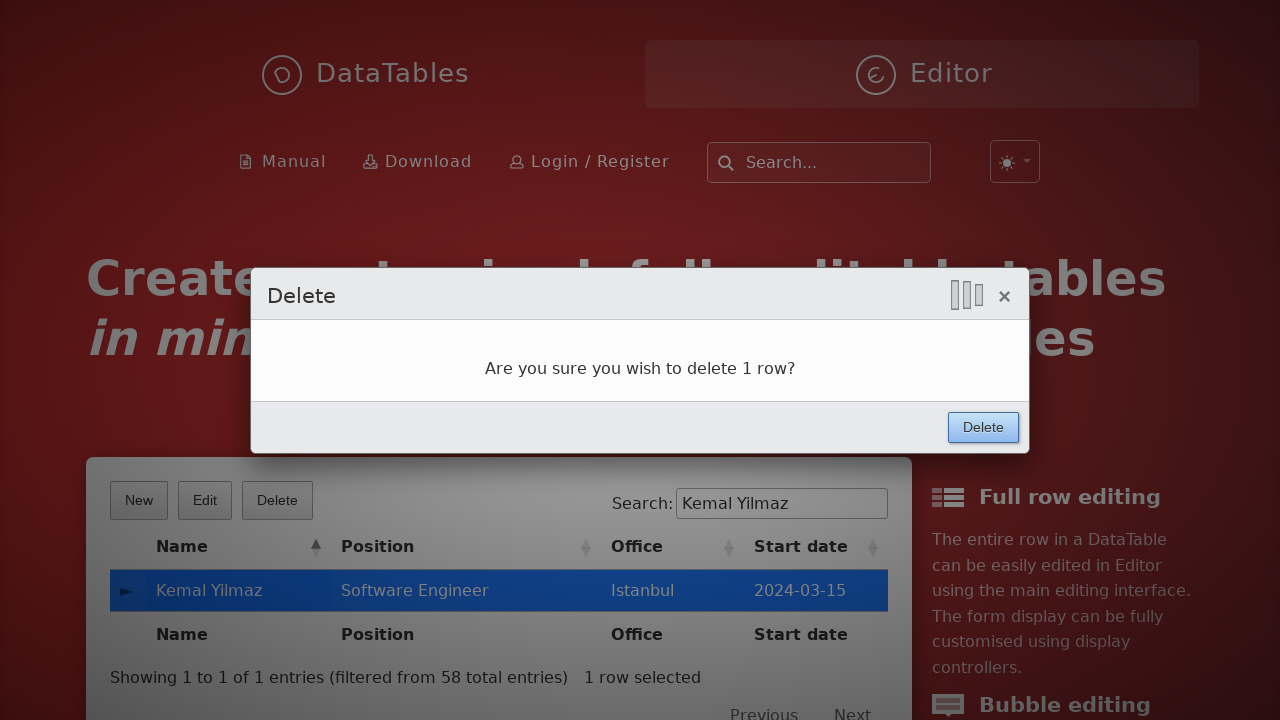

Waited 1 second after deletion
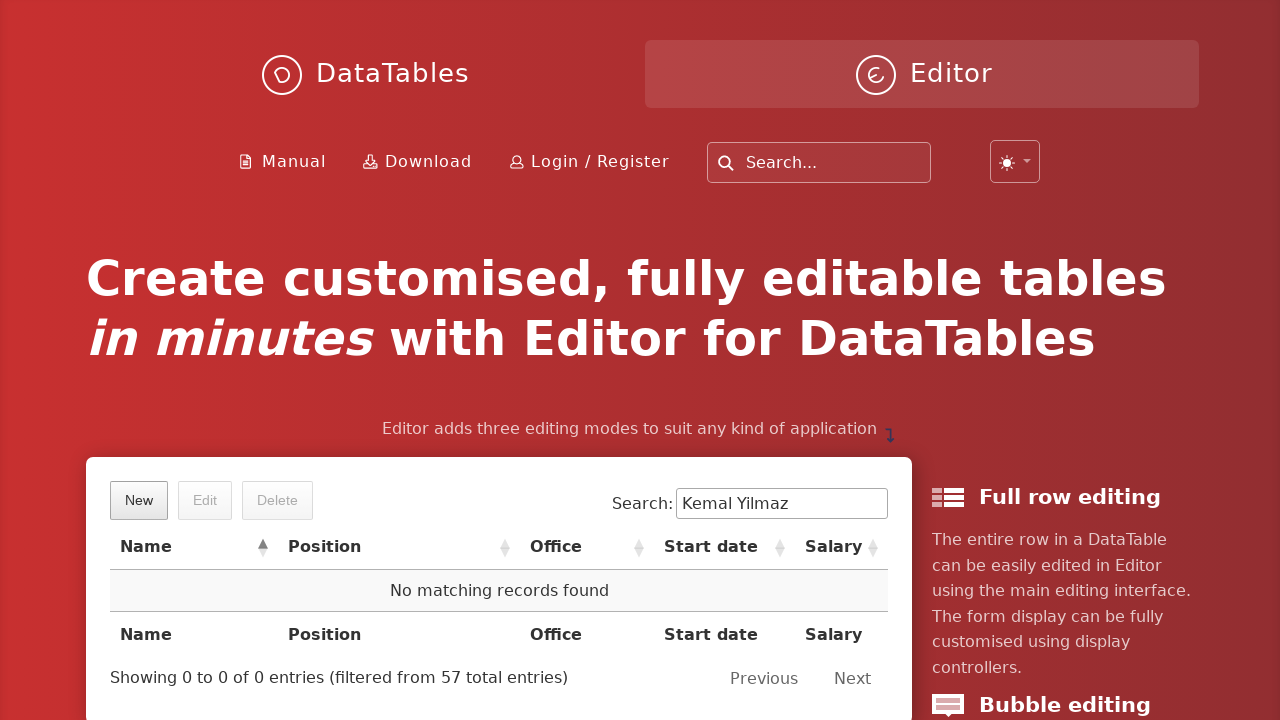

Cleared the search field on input[type='search']
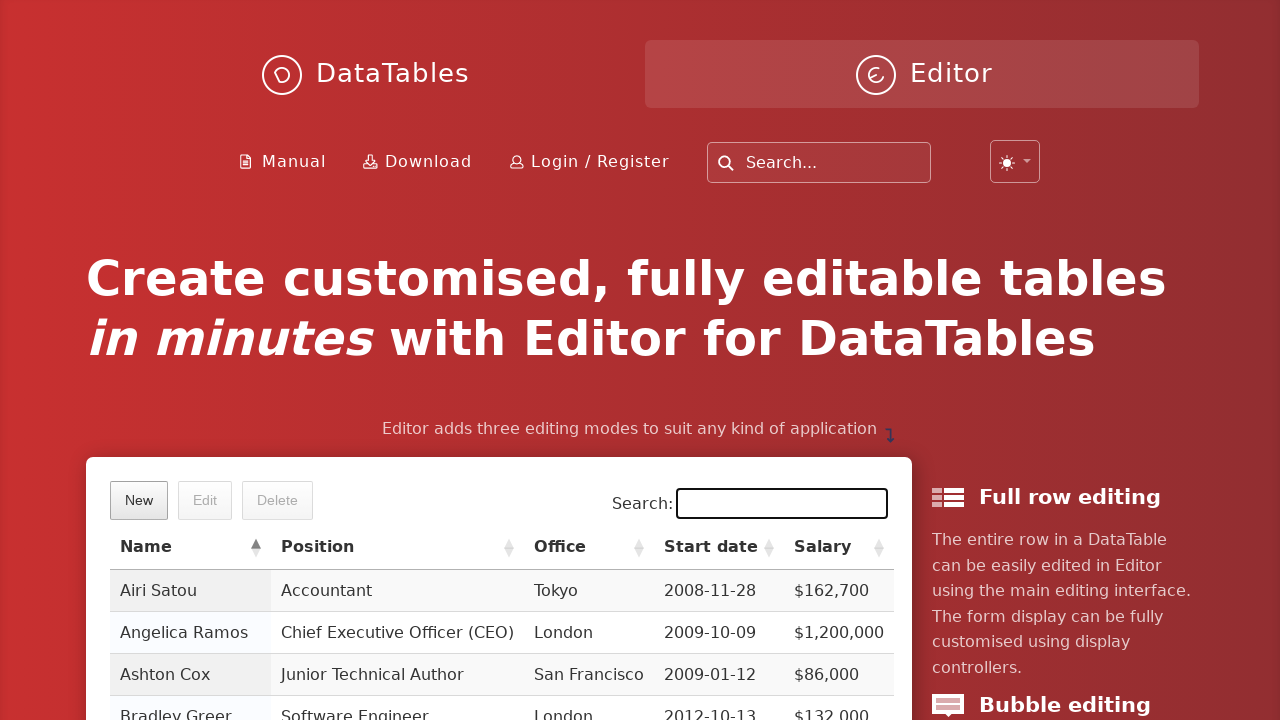

Searched again for 'Kemal Yilmaz' to verify deletion on input[type='search']
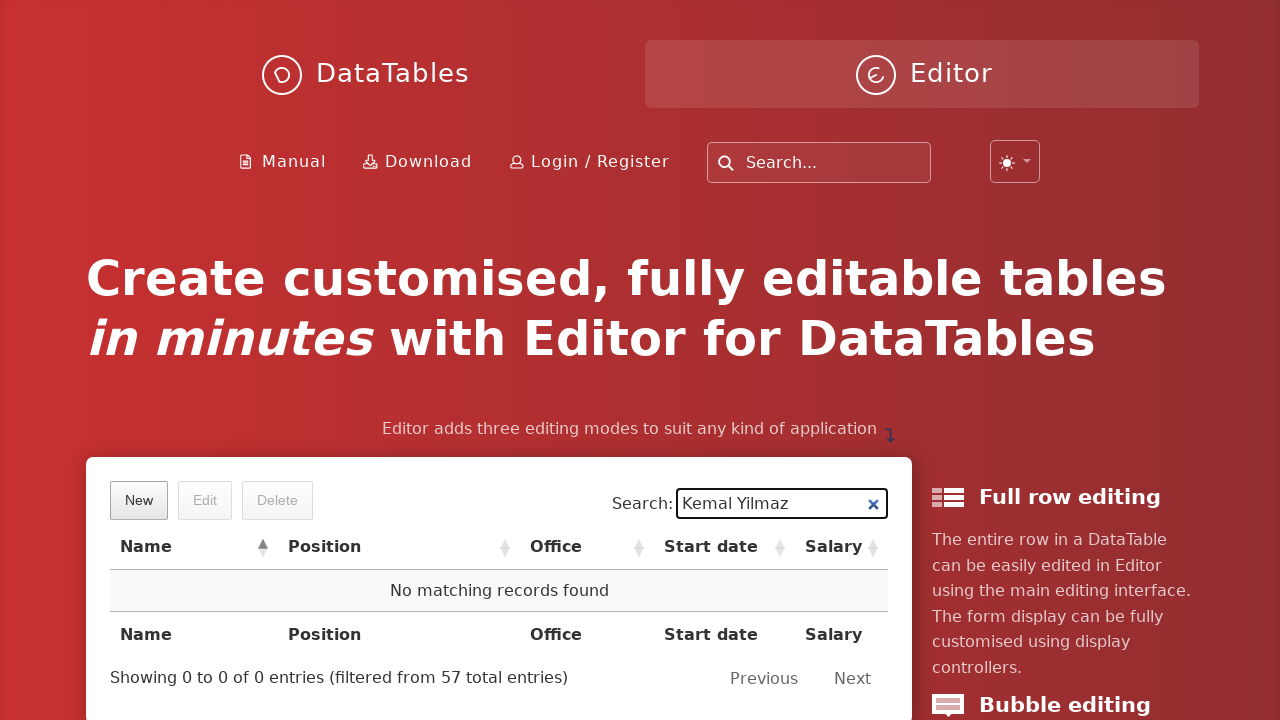

Verified deletion by confirming empty table message is displayed
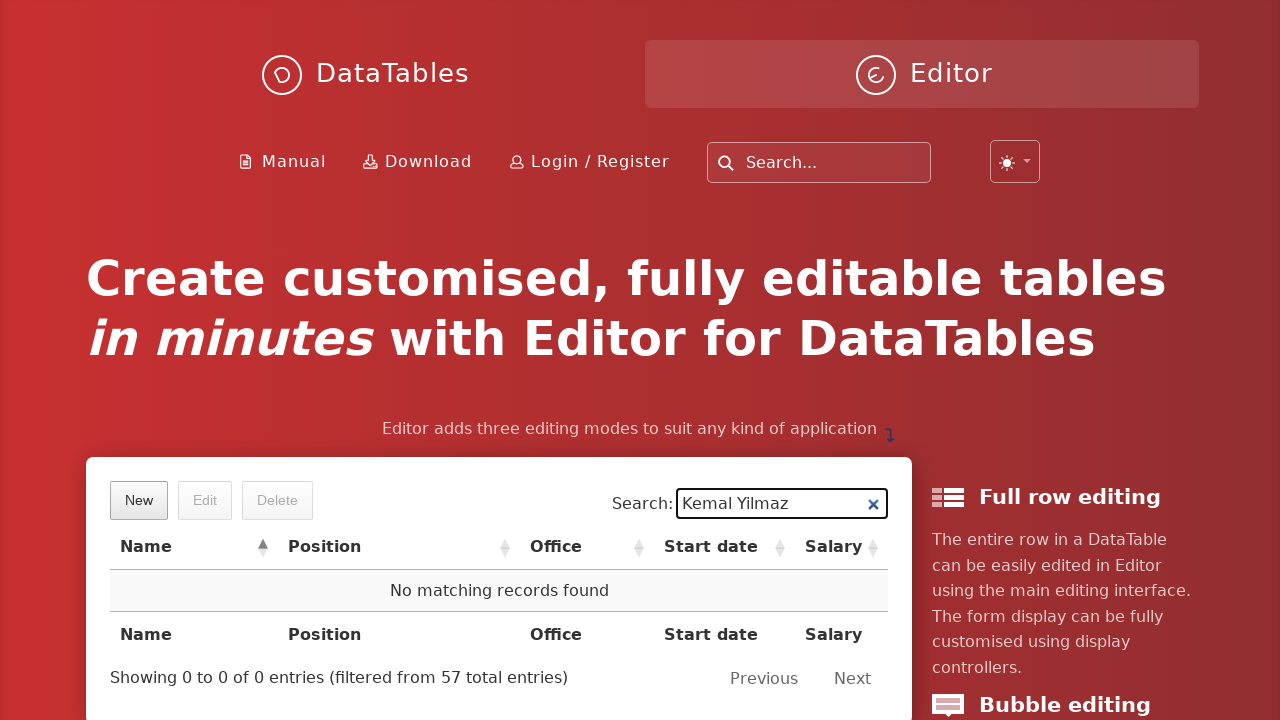

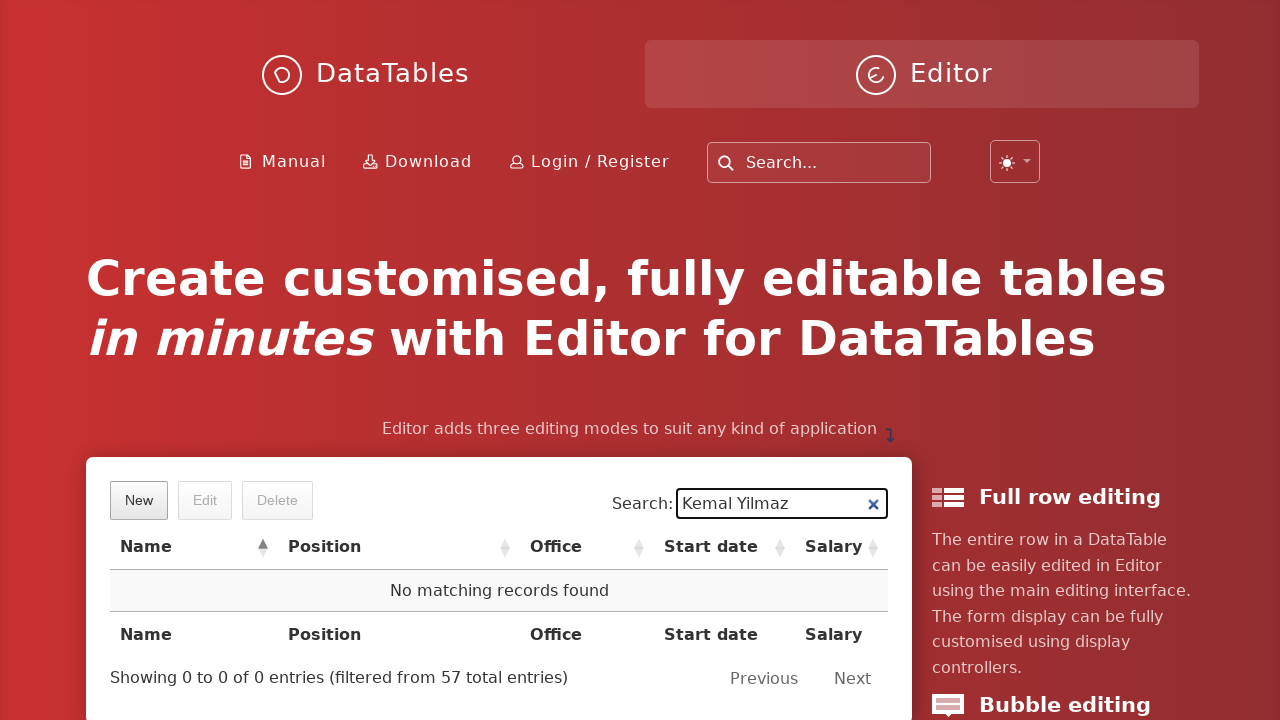